Tests dropdown selection functionality by navigating to a dropdown page and selecting options using different methods (by index, visible text, and value)

Starting URL: https://the-internet.herokuapp.com/

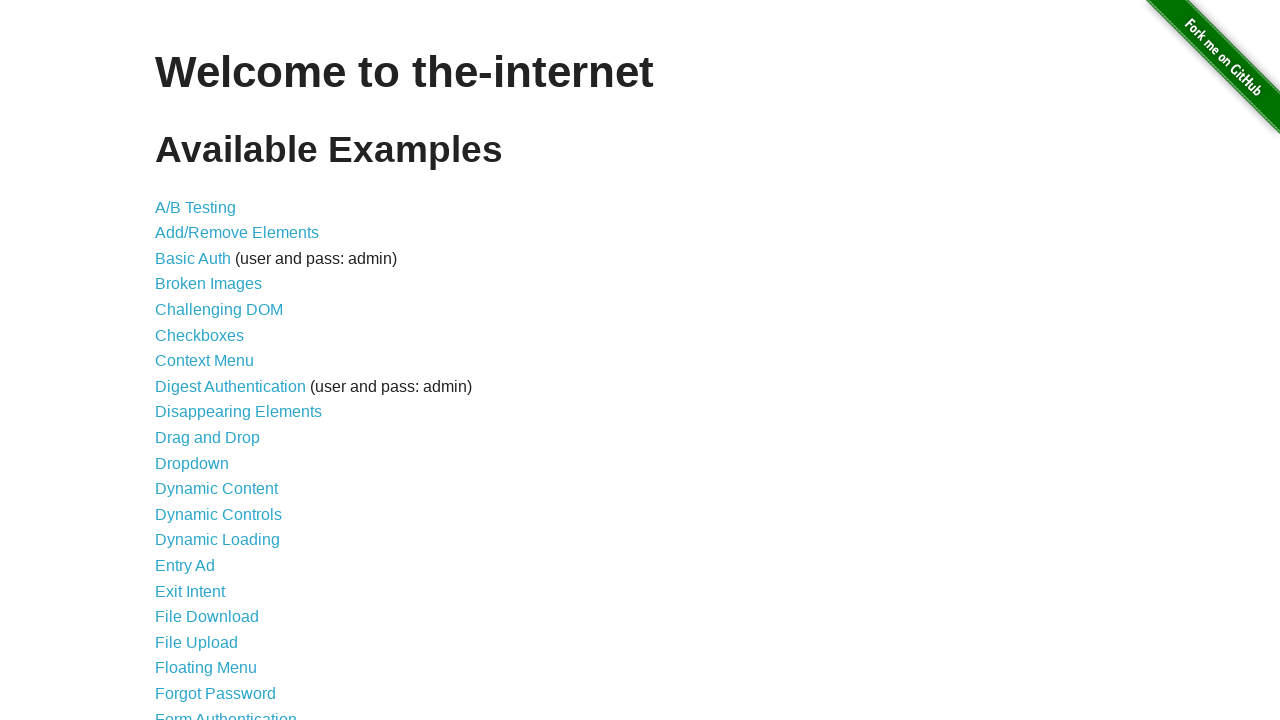

Clicked on dropdown link from main page at (192, 463) on xpath=//*[@id="content"]/ul/li[11]/a
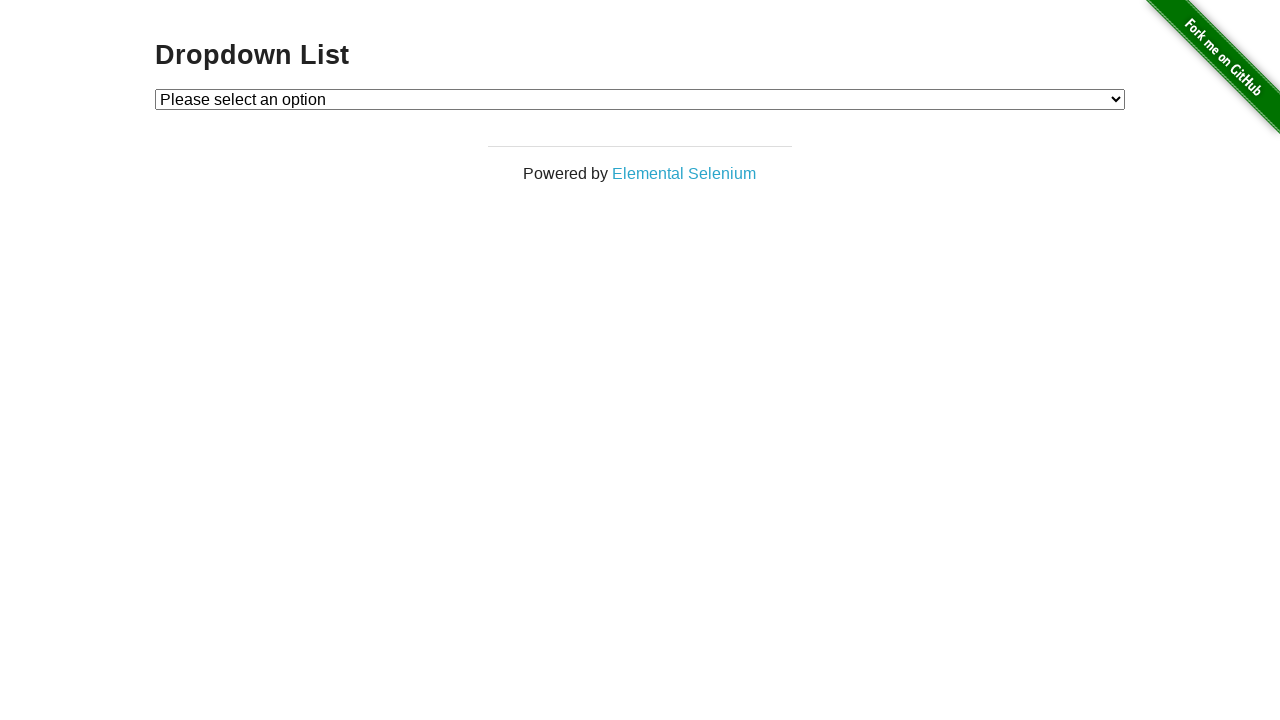

Dropdown page loaded and dropdown element is visible
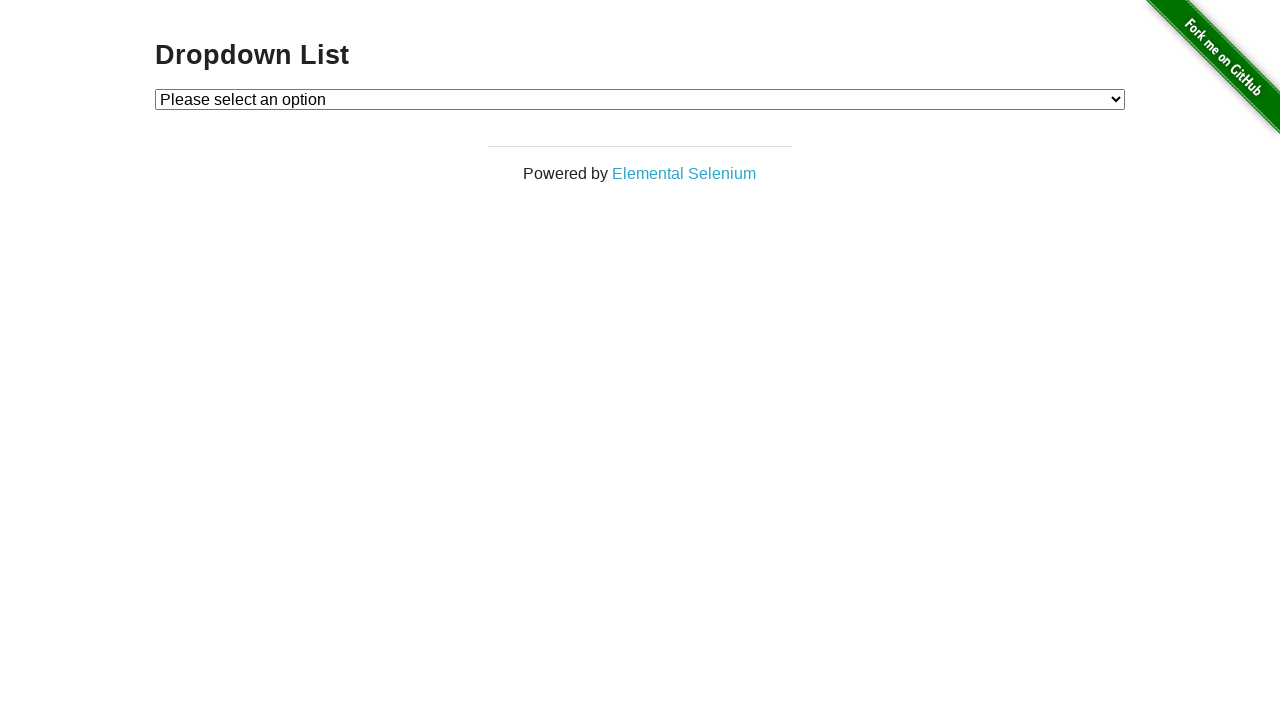

Selected dropdown option by index 2 (Option 2) on #dropdown
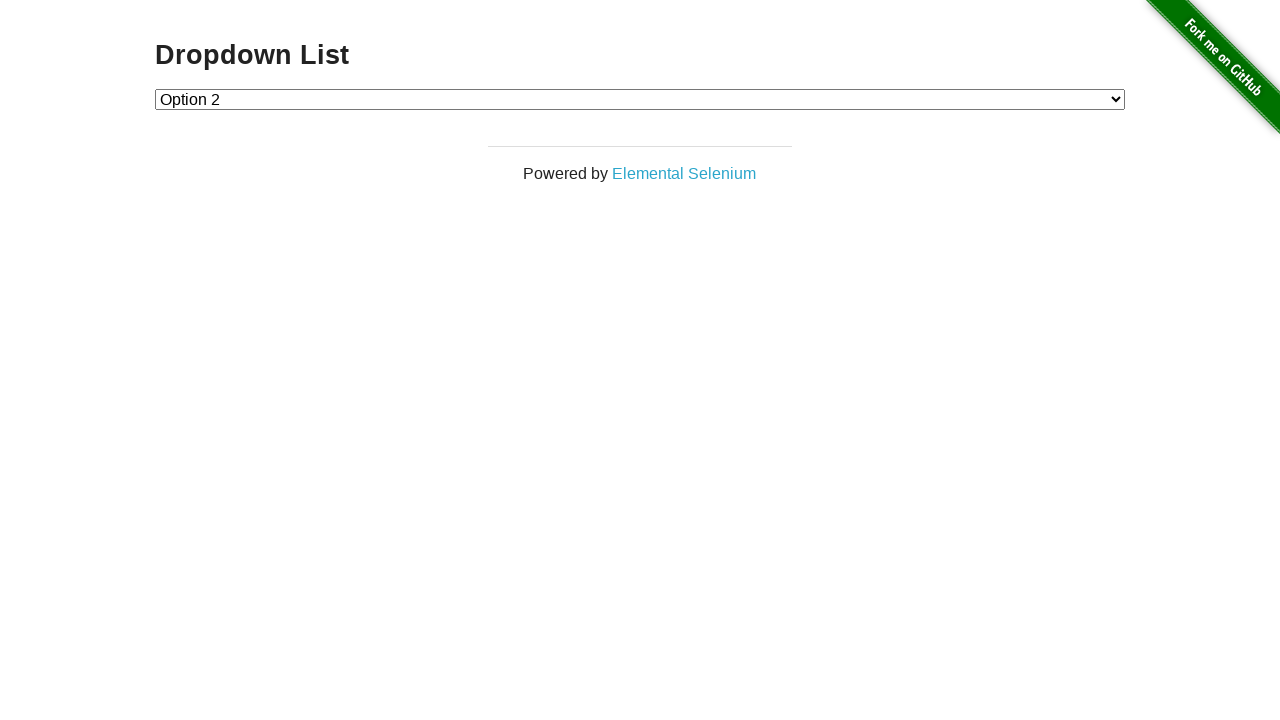

Selected dropdown option by visible text 'Option 1' on #dropdown
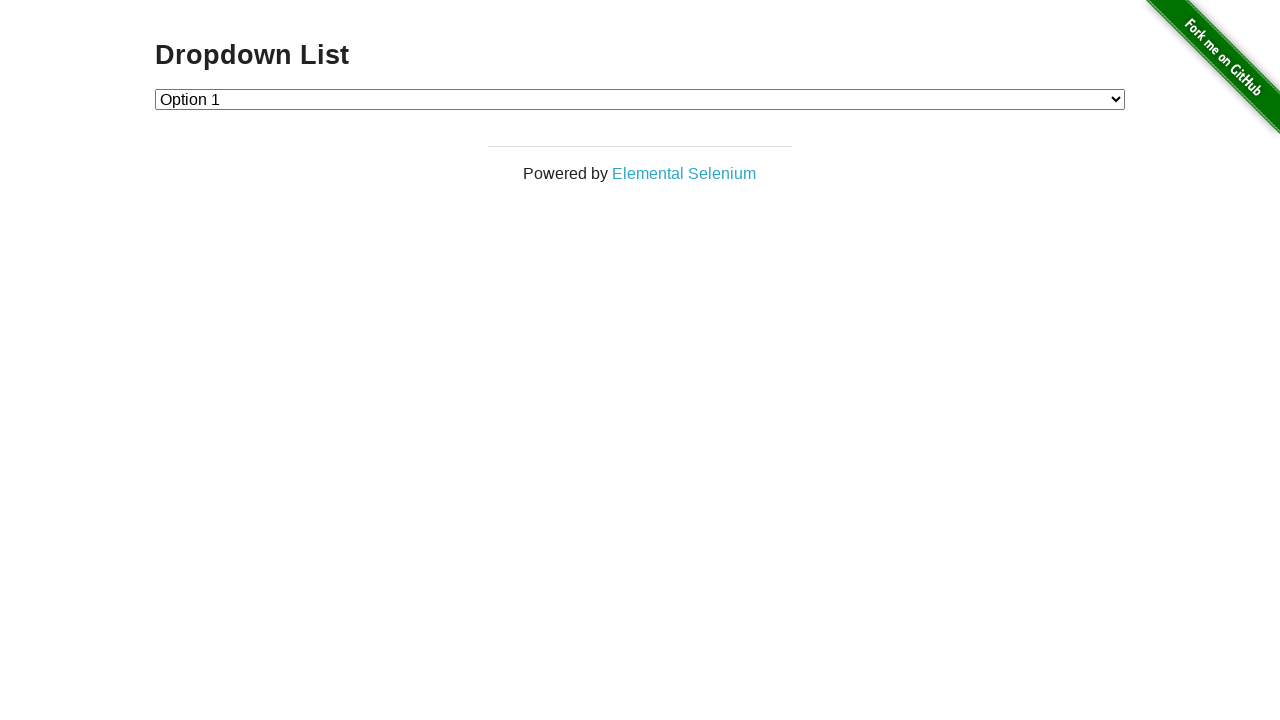

Selected dropdown option by value '2' on #dropdown
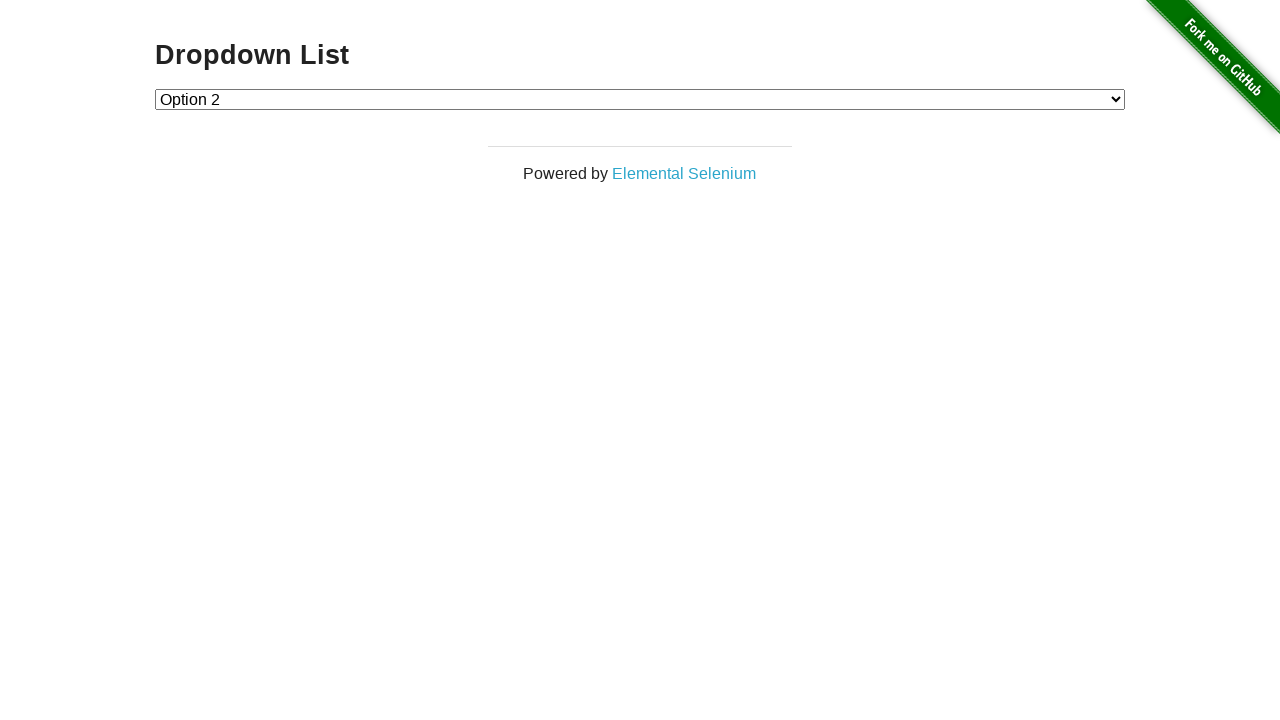

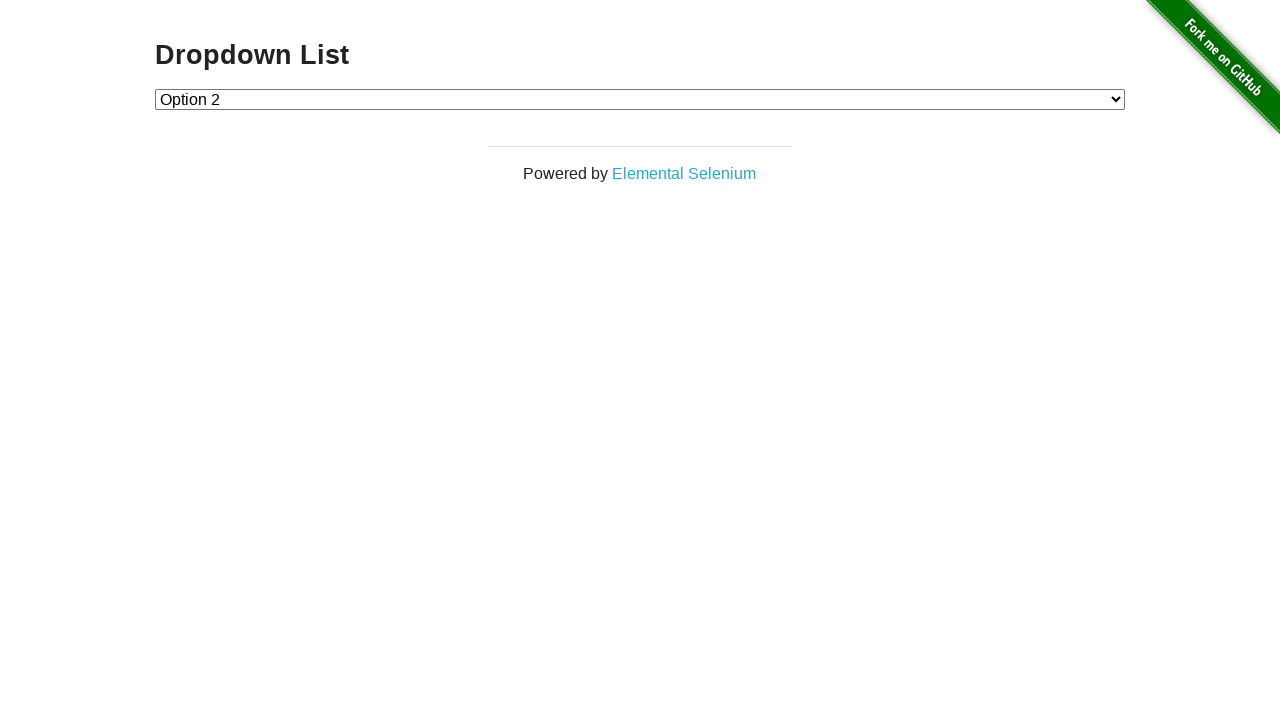